Tests that entered text is trimmed when editing a todo item

Starting URL: https://demo.playwright.dev/todomvc

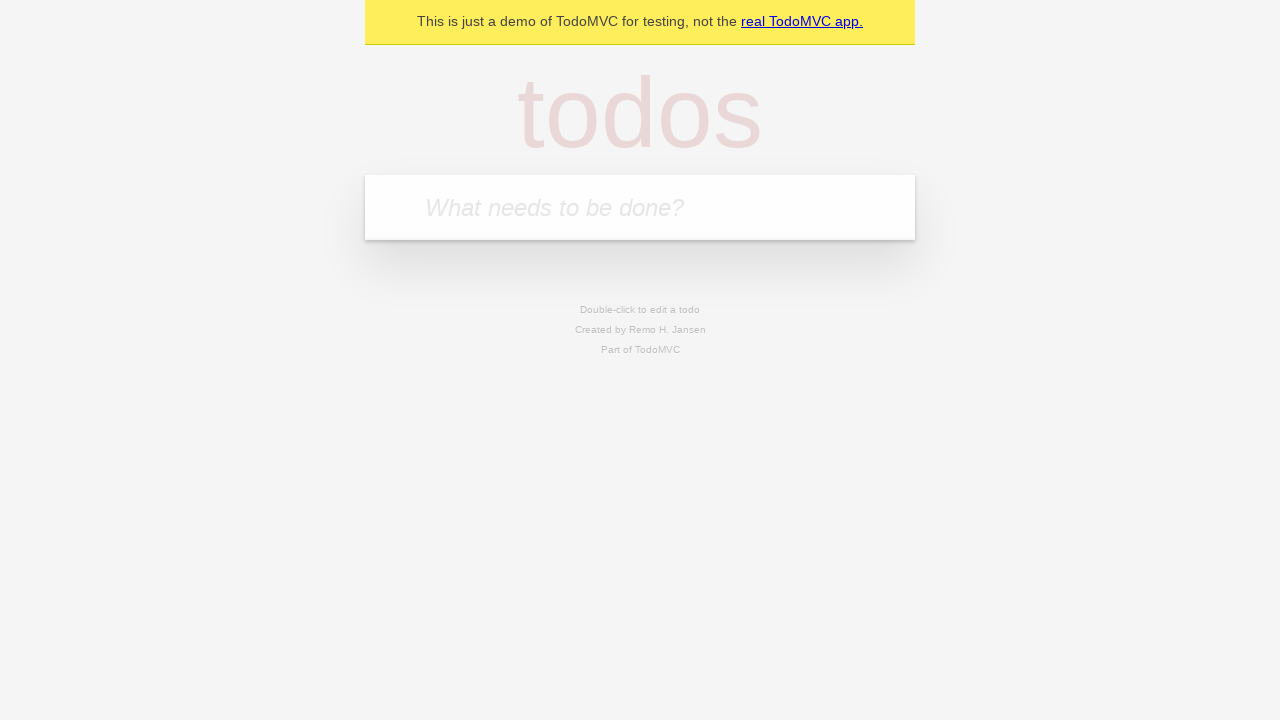

Filled todo input with 'buy some cheese' on internal:attr=[placeholder="What needs to be done?"i]
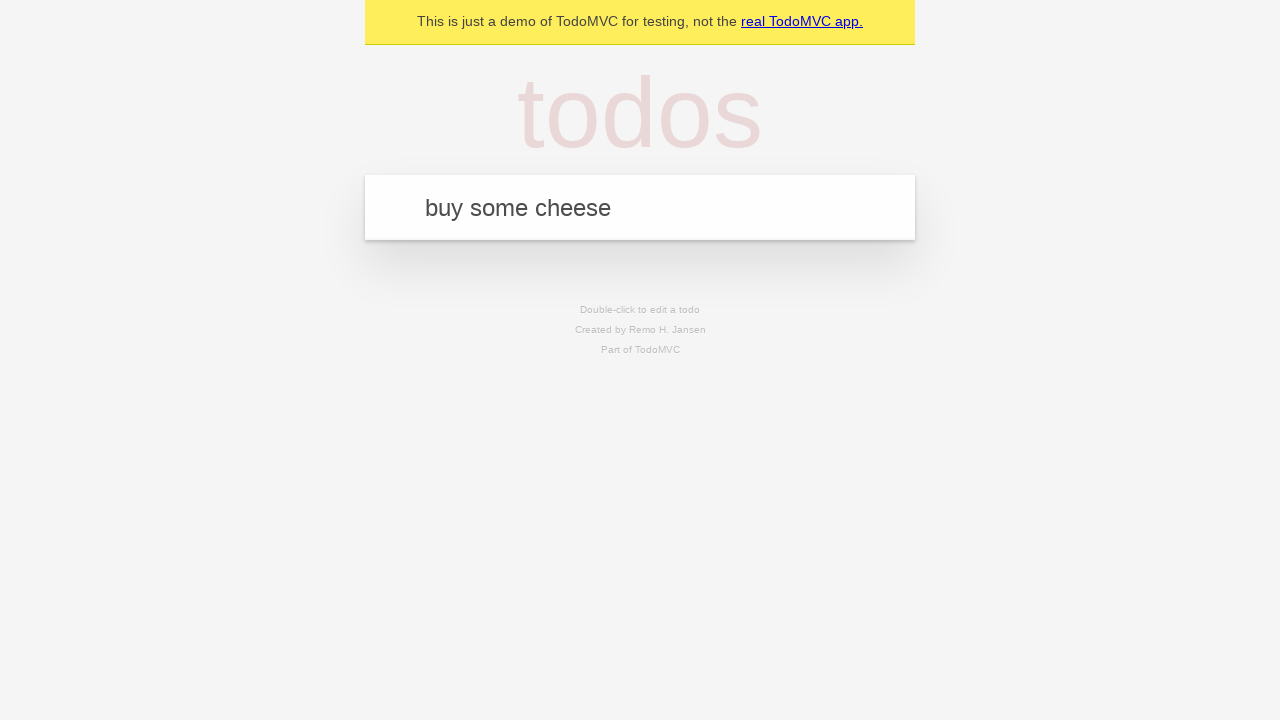

Pressed Enter to create first todo on internal:attr=[placeholder="What needs to be done?"i]
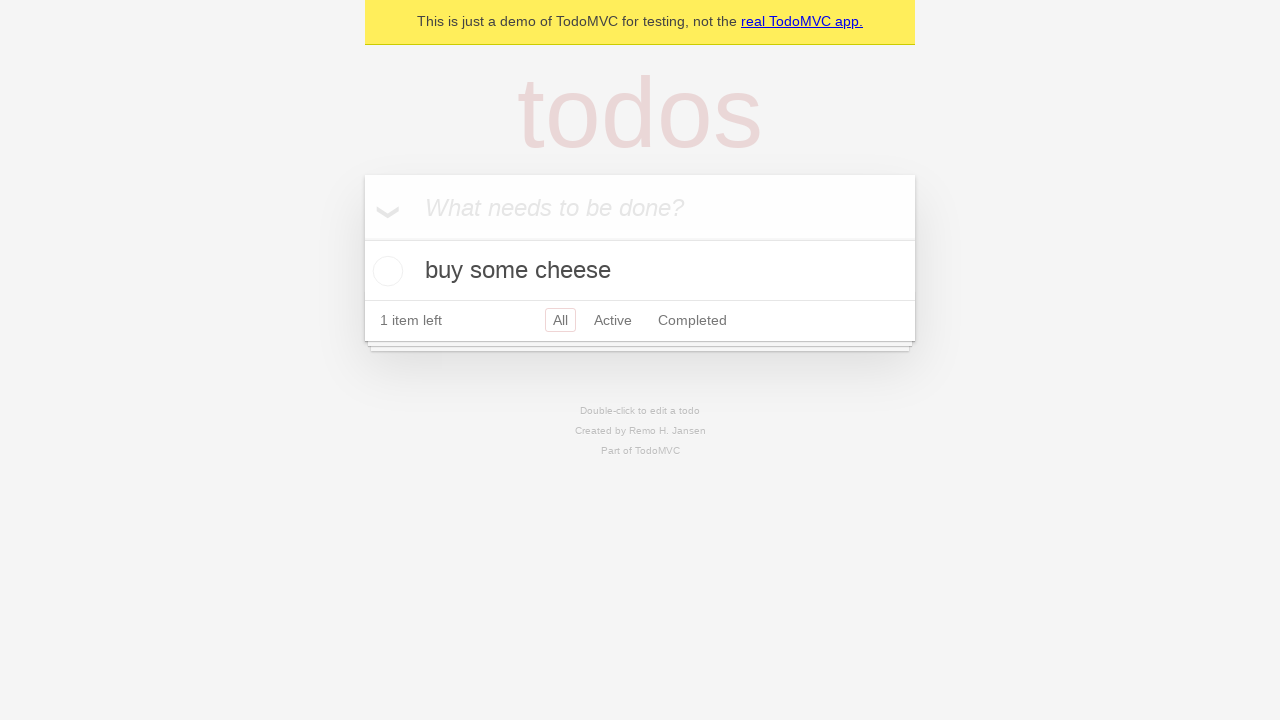

Filled todo input with 'feed the cat' on internal:attr=[placeholder="What needs to be done?"i]
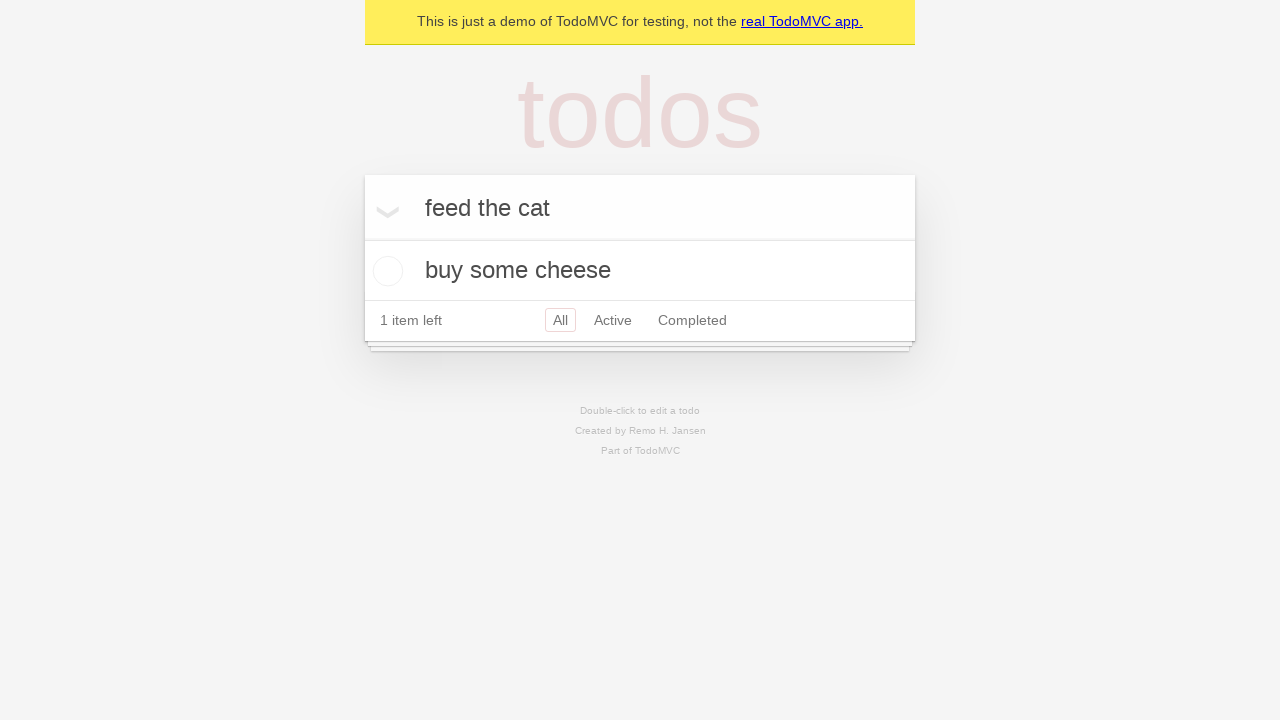

Pressed Enter to create second todo on internal:attr=[placeholder="What needs to be done?"i]
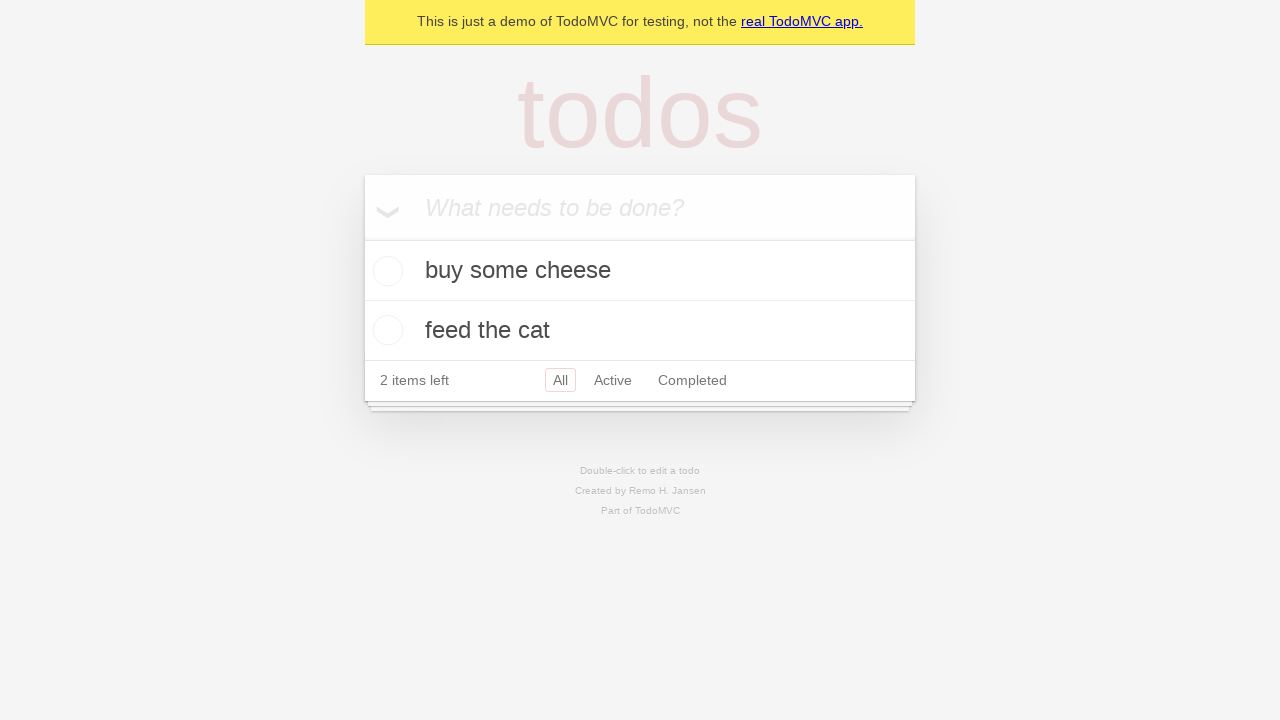

Filled todo input with 'book a doctors appointment' on internal:attr=[placeholder="What needs to be done?"i]
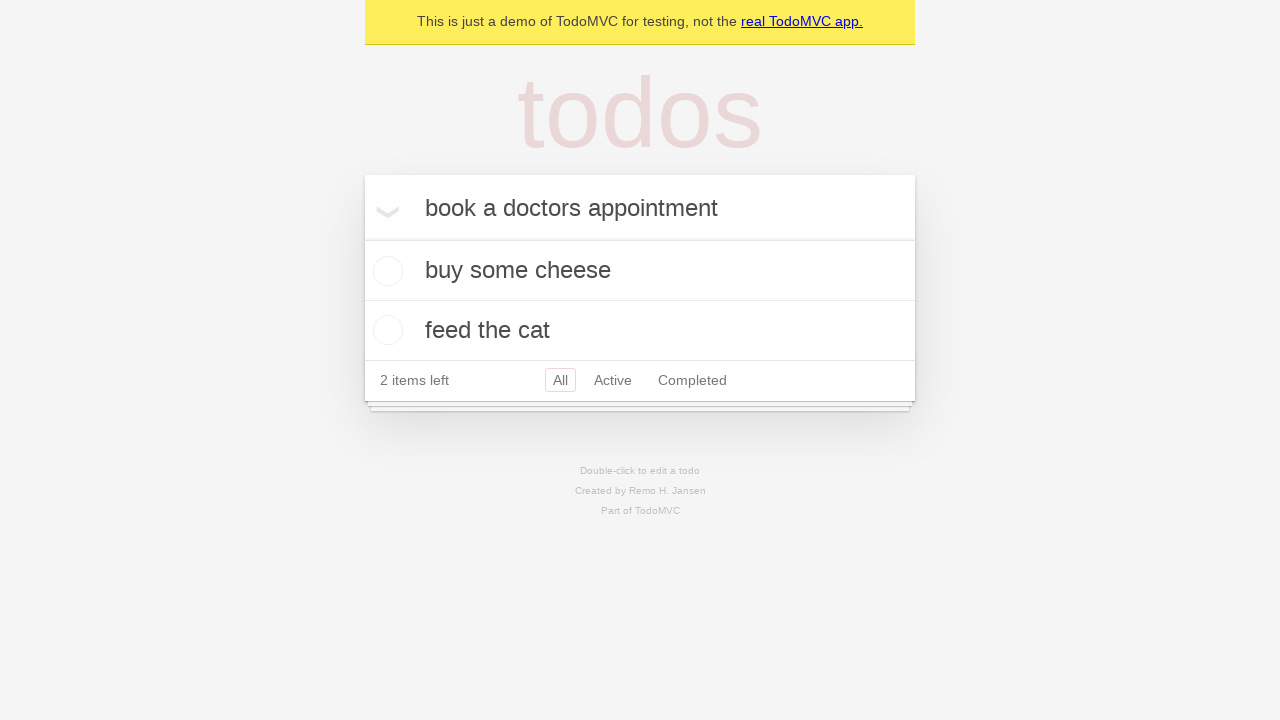

Pressed Enter to create third todo on internal:attr=[placeholder="What needs to be done?"i]
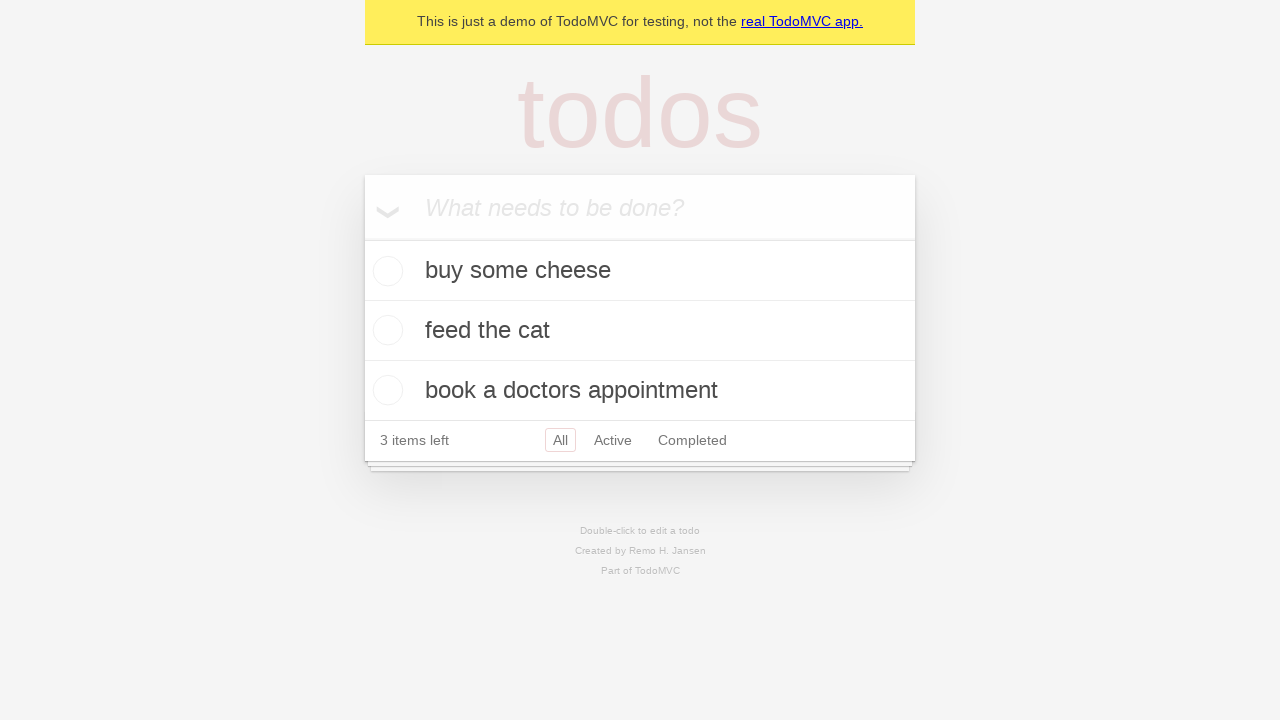

Waited for all three todos to be visible
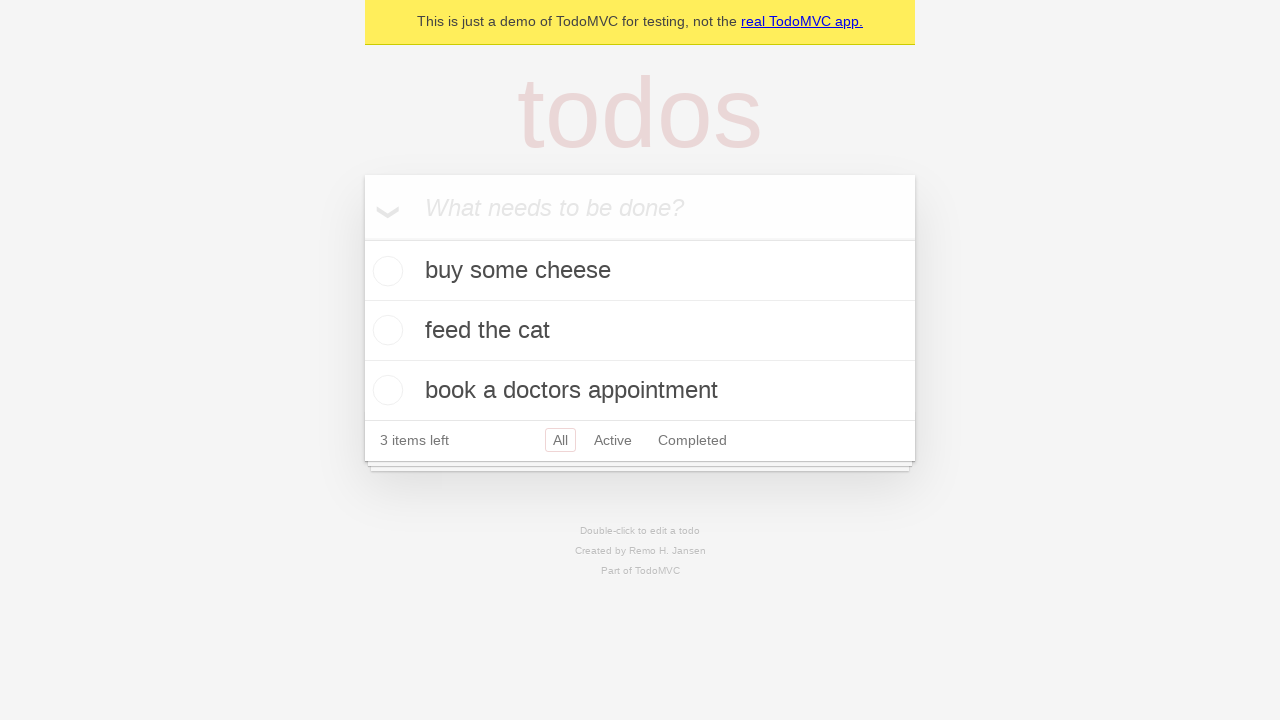

Double-clicked second todo item to enter edit mode at (640, 331) on internal:testid=[data-testid="todo-item"s] >> nth=1
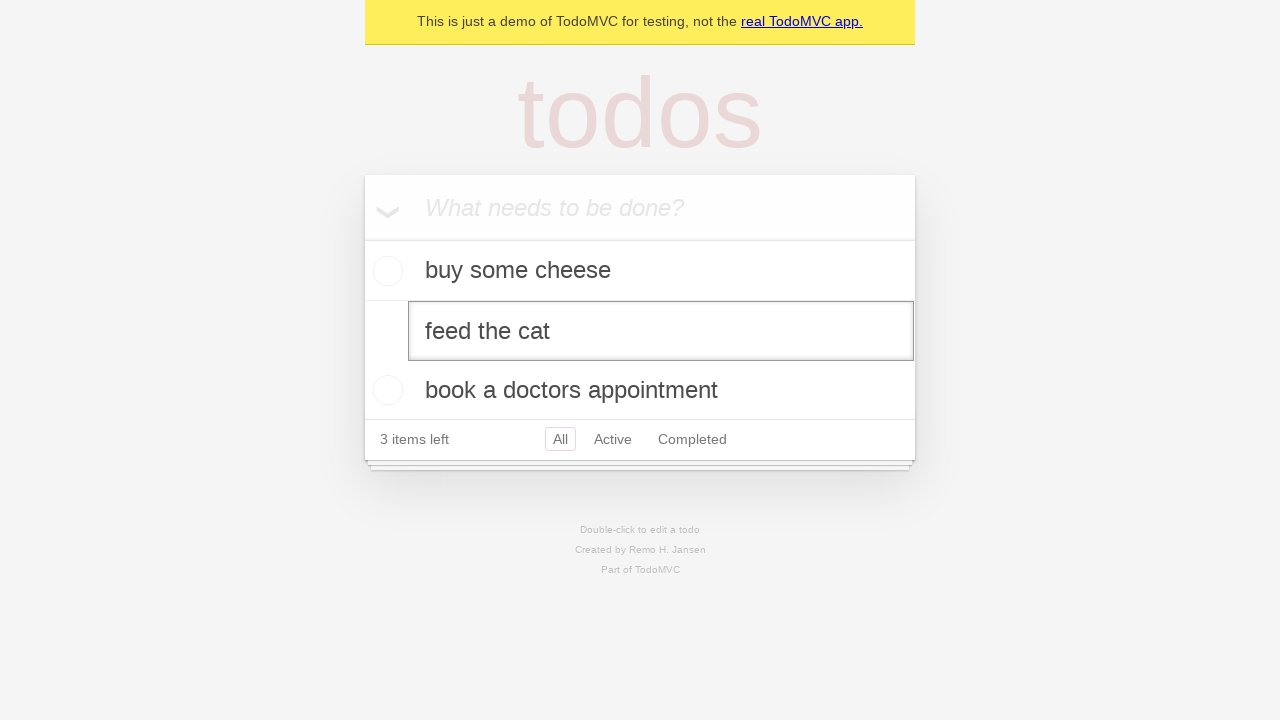

Filled edit field with text containing leading and trailing whitespace on internal:testid=[data-testid="todo-item"s] >> nth=1 >> internal:role=textbox[nam
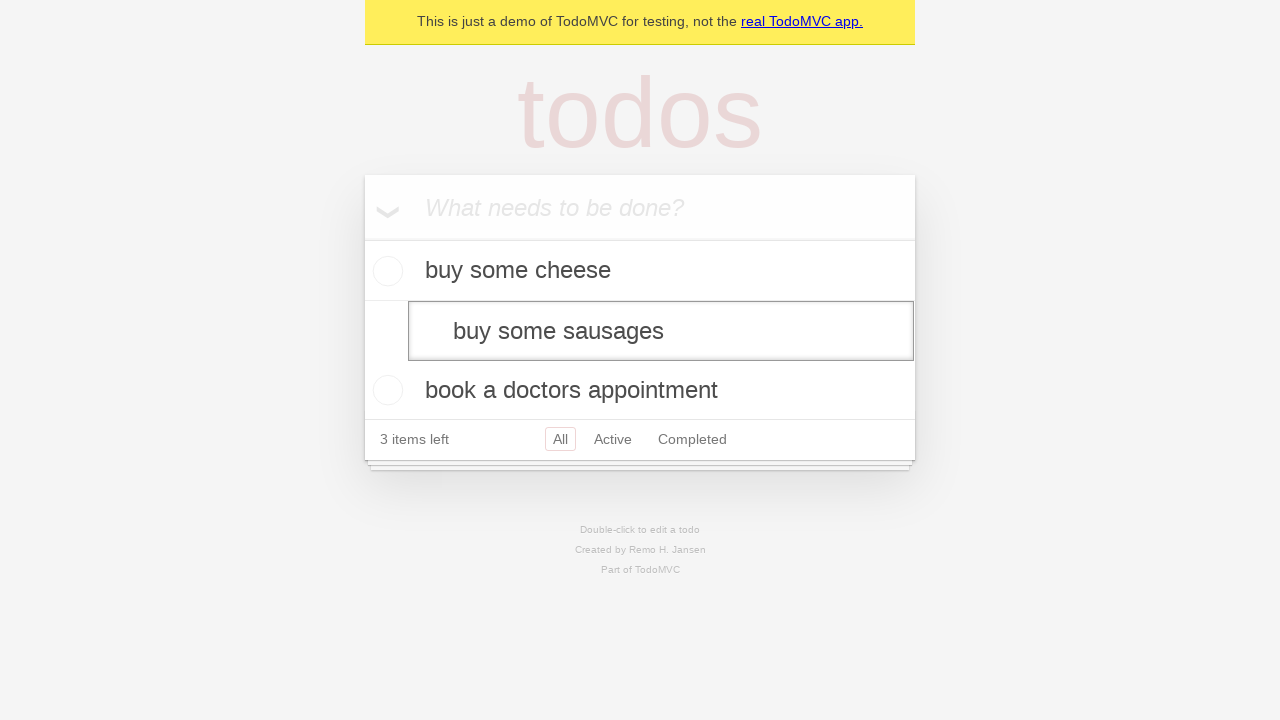

Pressed Enter to save edited todo with whitespace on internal:testid=[data-testid="todo-item"s] >> nth=1 >> internal:role=textbox[nam
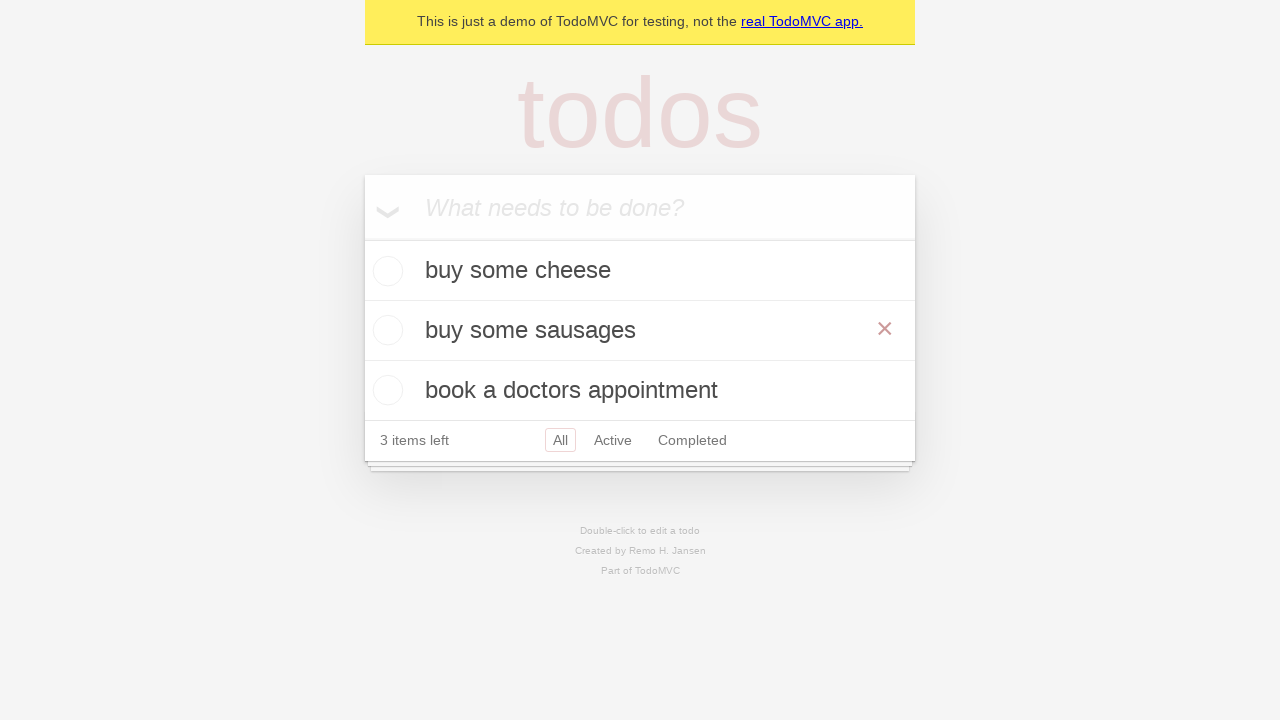

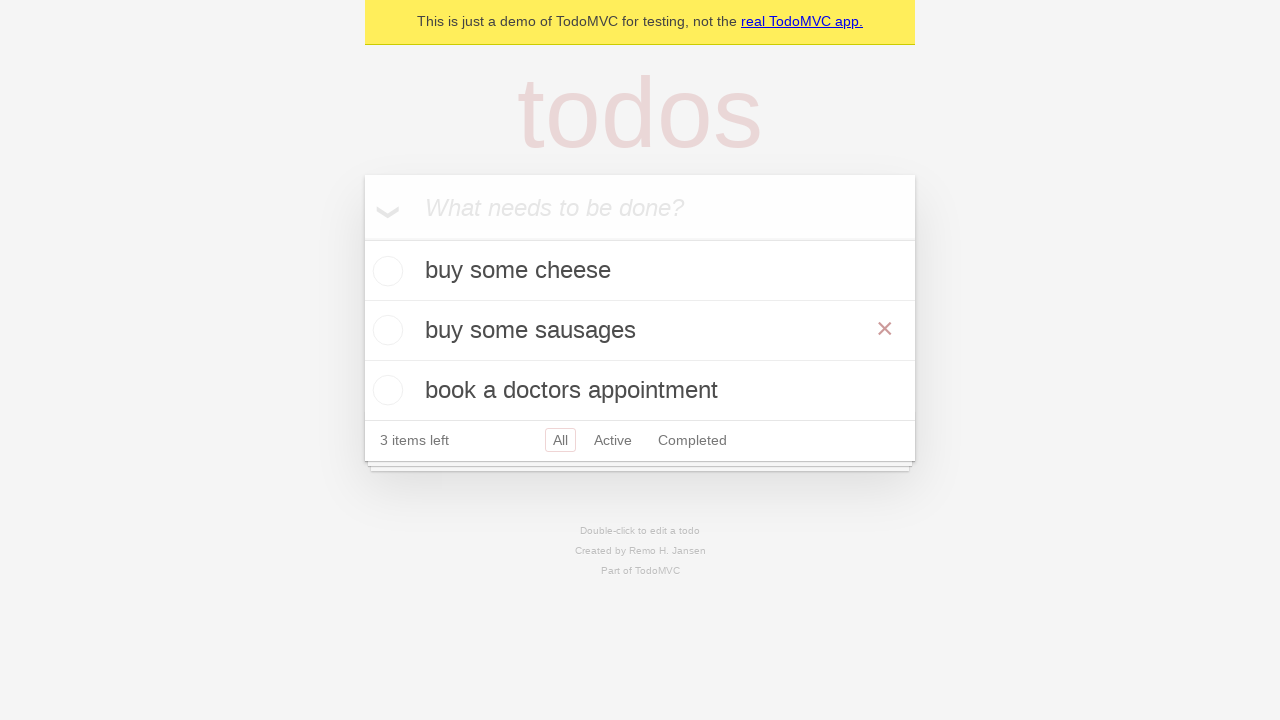